Tests file download functionality by clicking on a download link for a test cases document

Starting URL: https://testcenter.techproeducation.com/index.php?page=file-download

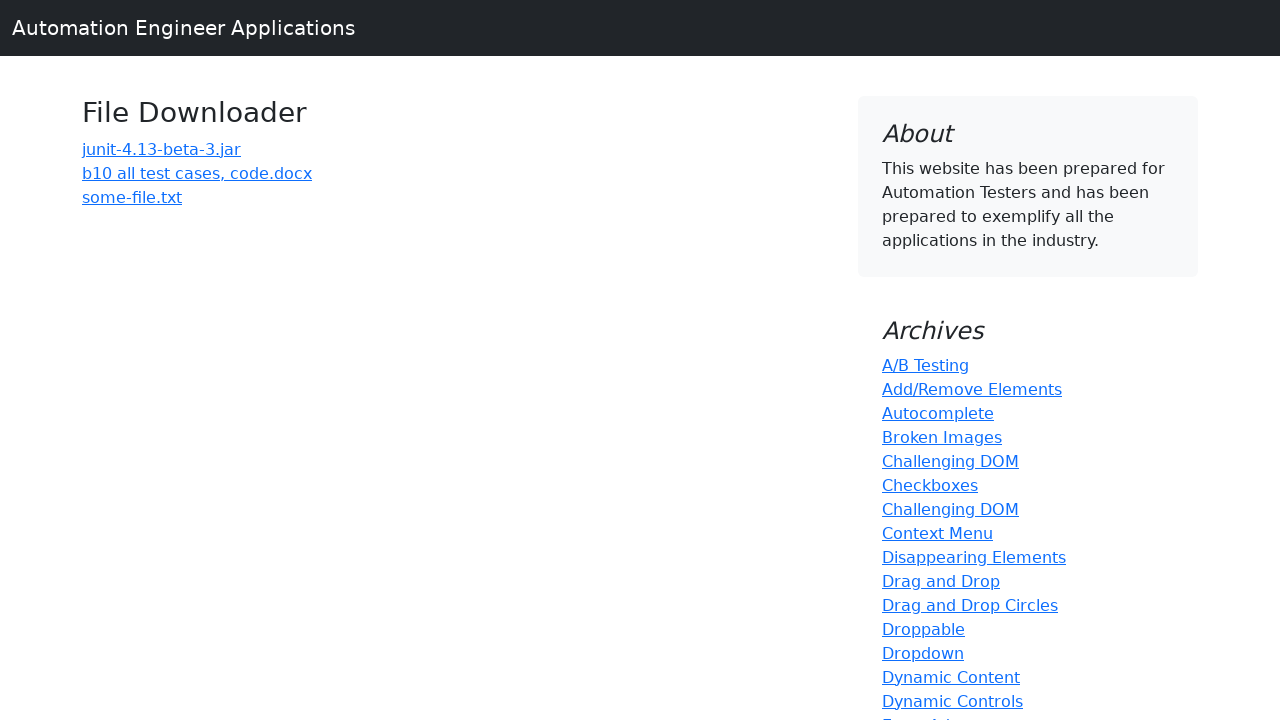

Clicked download link for 'b10 all test cases' document at (197, 173) on a:has-text('b10 all test cases')
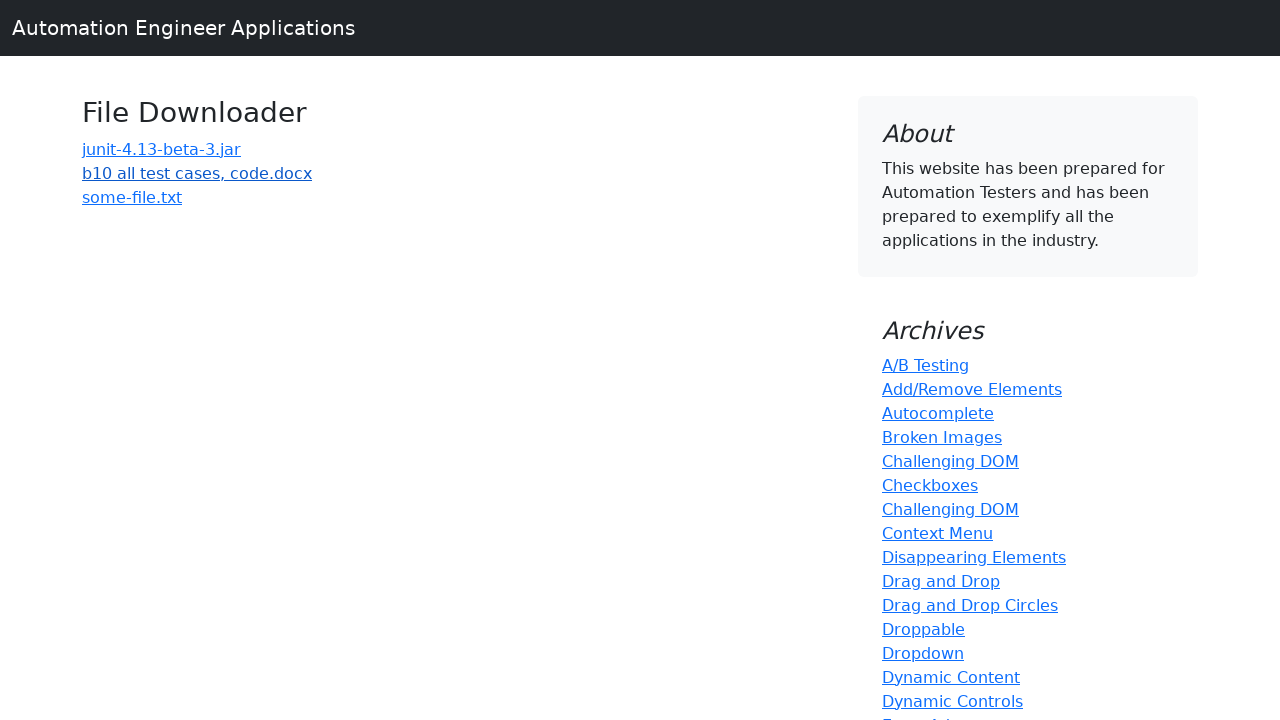

Waited 3 seconds for file download to initiate
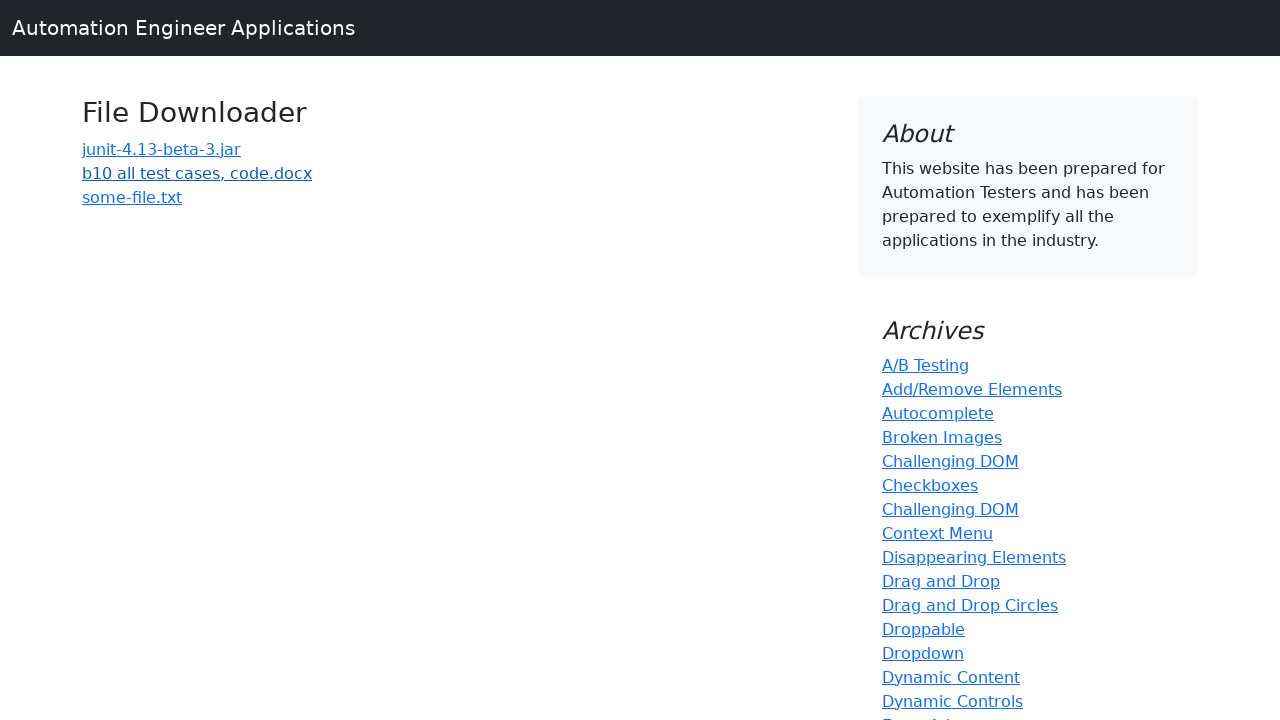

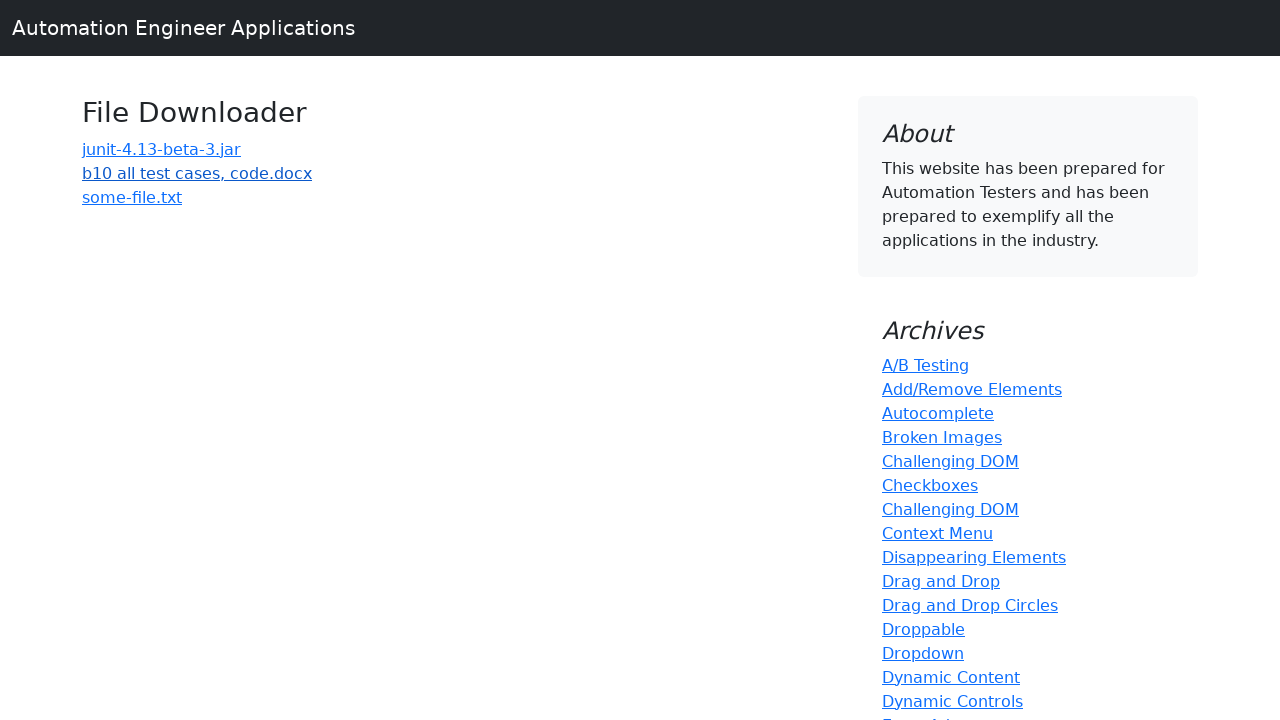